Tests opening a link in a new tab by sending keyboard shortcut (Ctrl+Enter) to a link element

Starting URL: https://demoqa.com/links

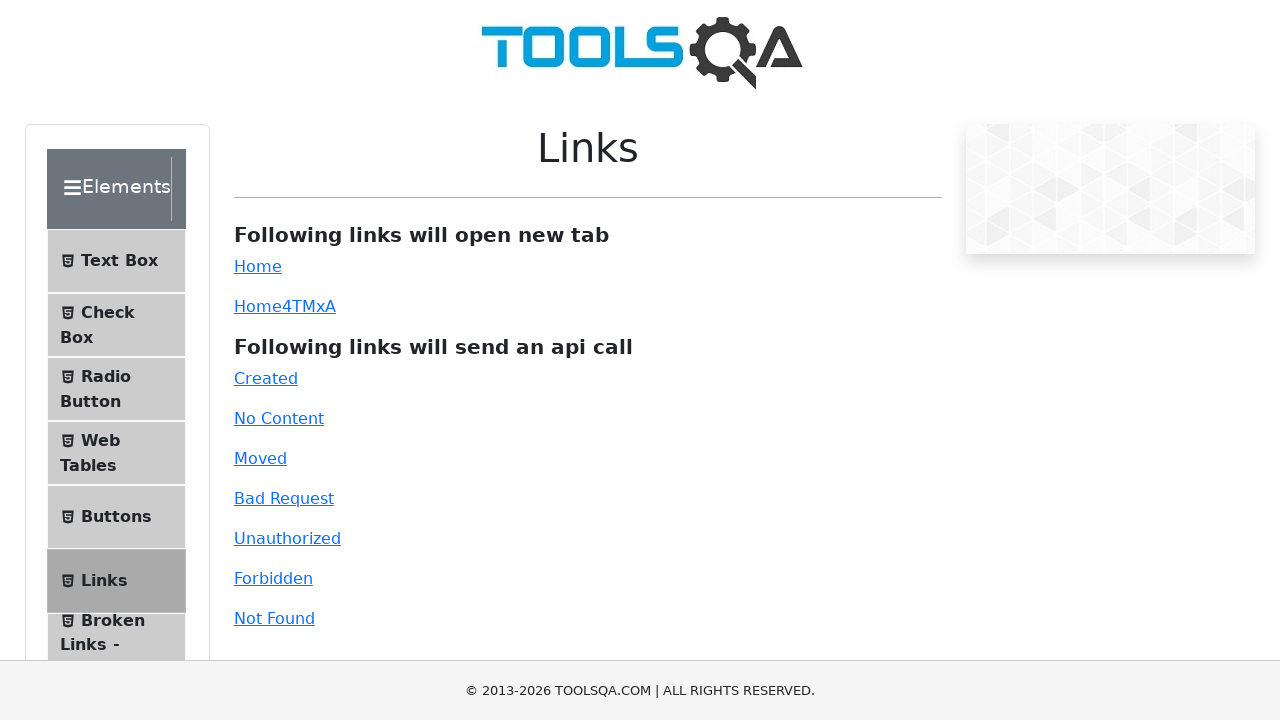

Navigated to https://demoqa.com/links
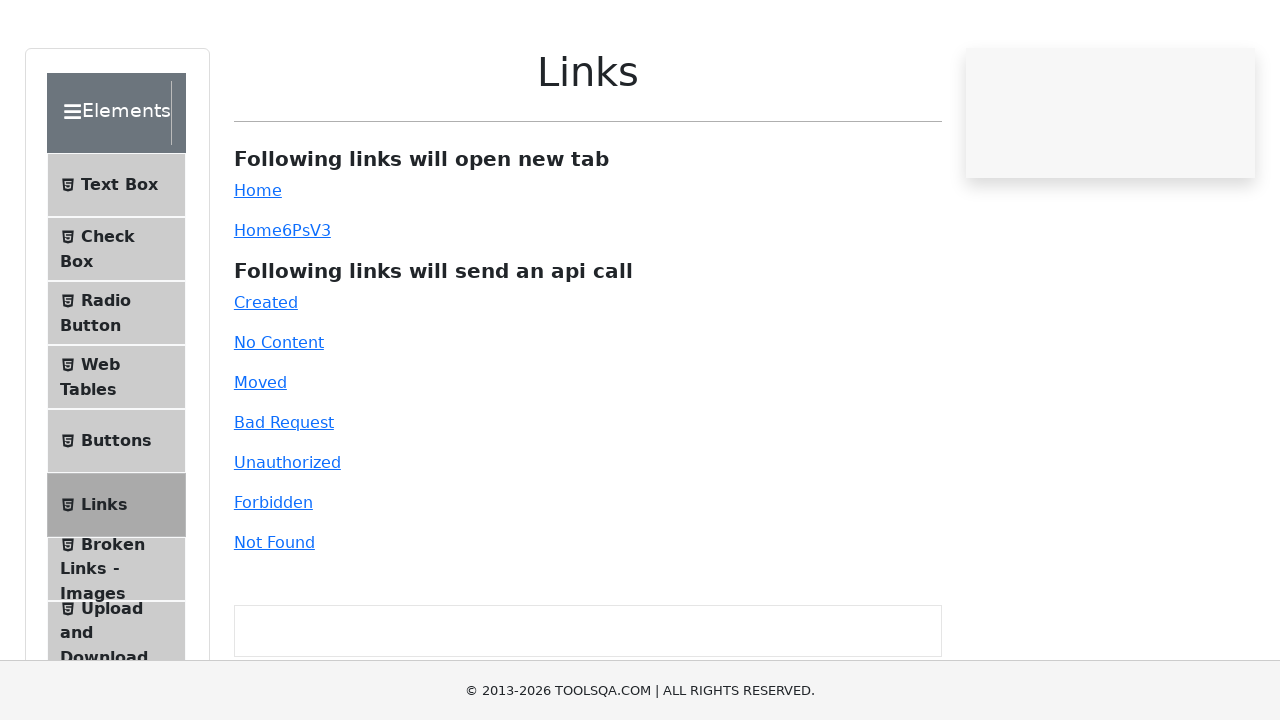

Sent Ctrl+Click to the first 'Home' link to open in new tab at (258, 266) on (//a[text()='Home'])[1]
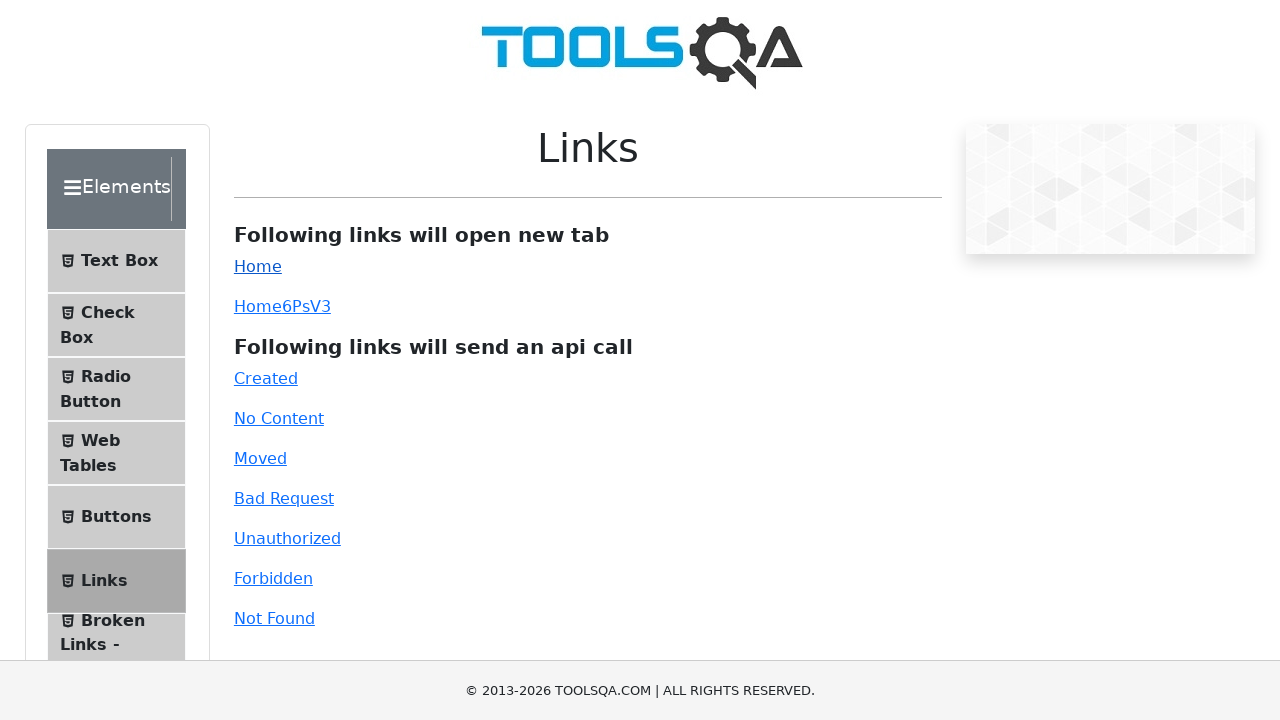

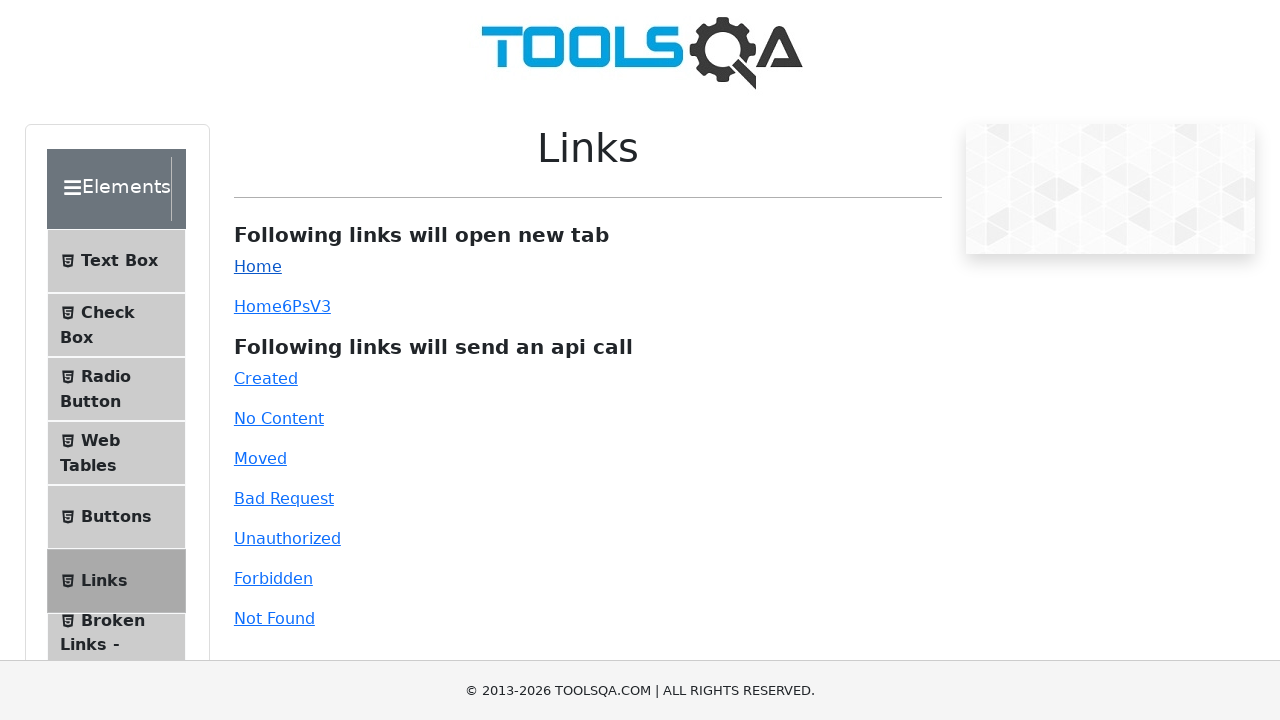